Tests window management by opening a new window, closing it, and verifying focus returns to the main window

Starting URL: https://the-internet.herokuapp.com/windows

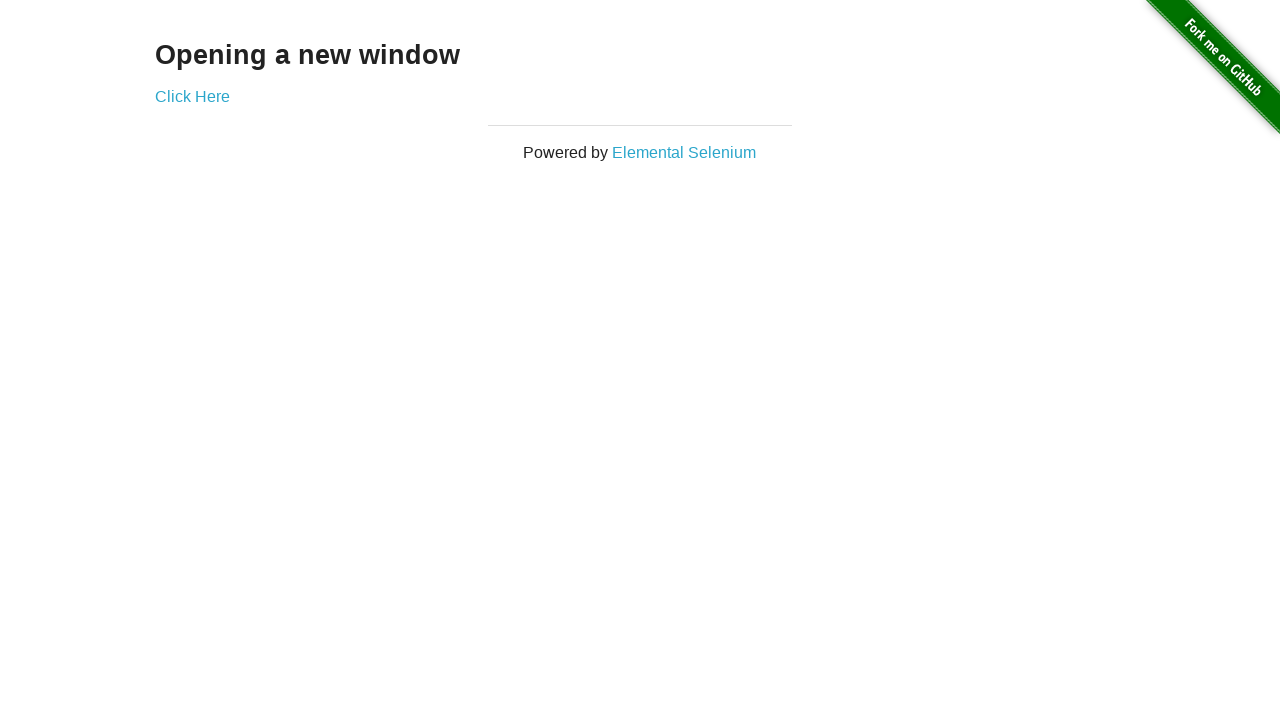

Clicked 'Click Here' link to open new window at (192, 96) on xpath=//a[.='Click Here']
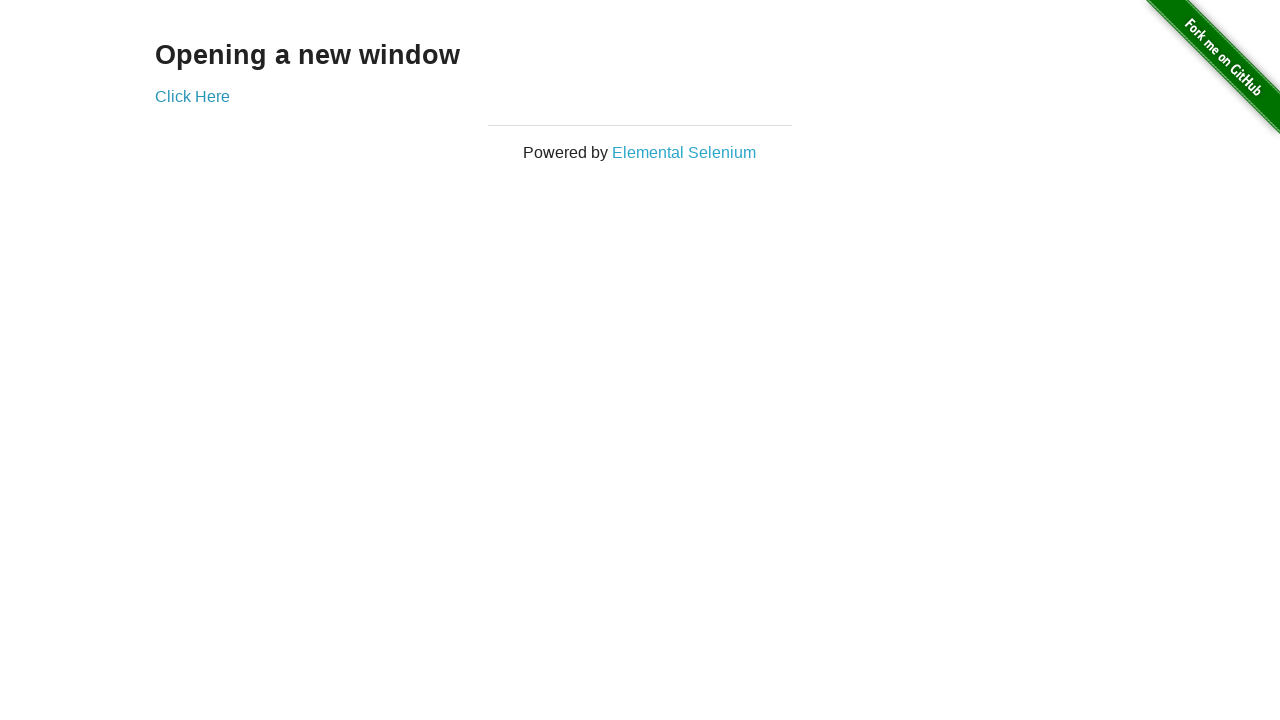

New window opened and captured
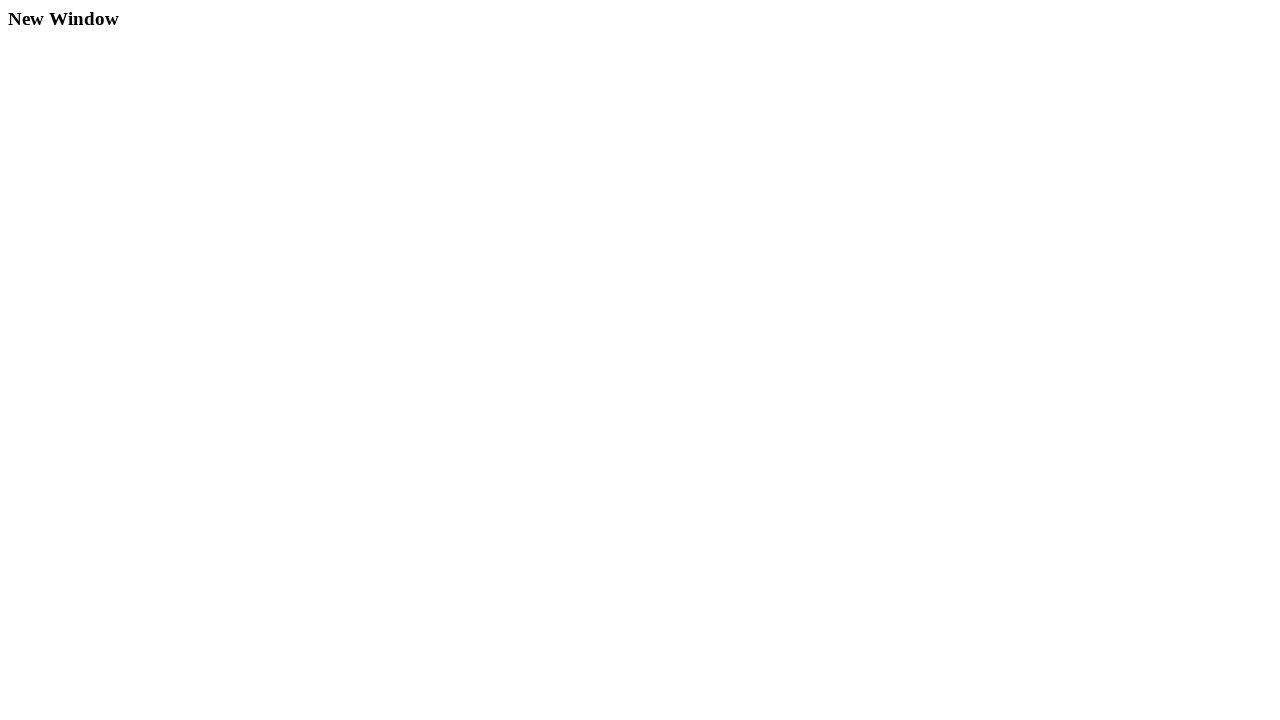

Closed the new window
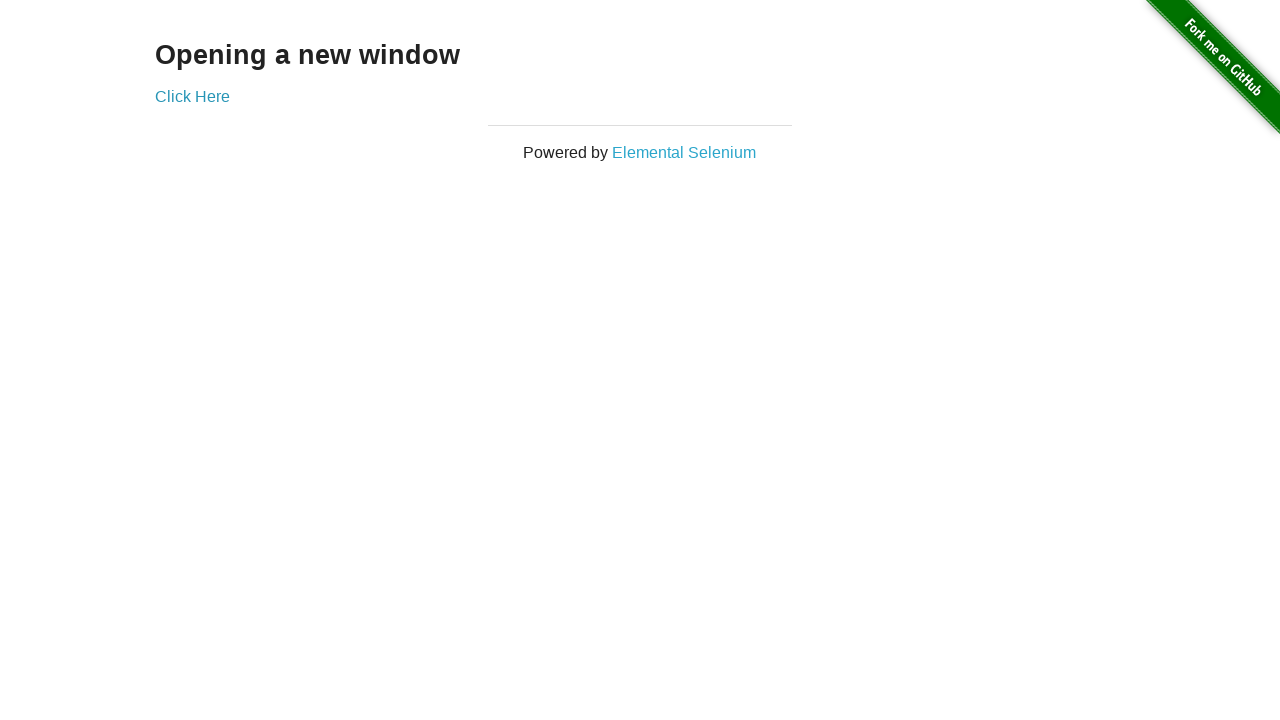

Verified main window title contains 'The Internet' - focus returned to main window
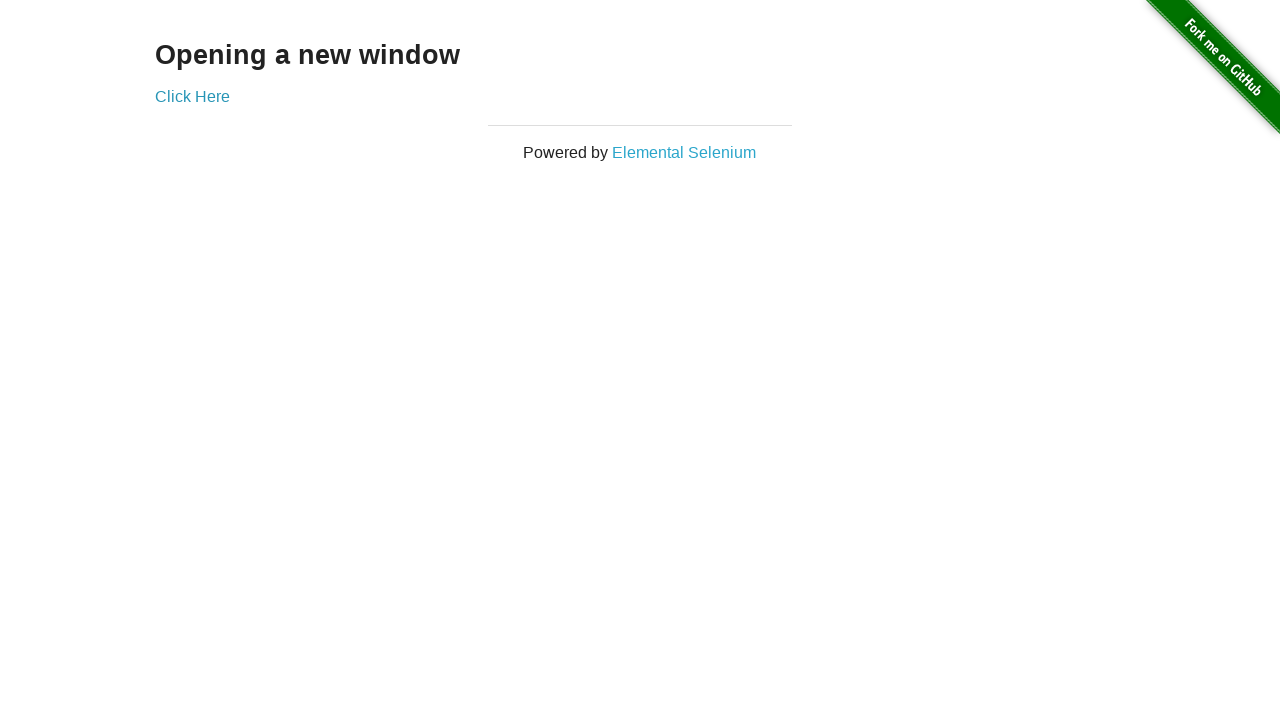

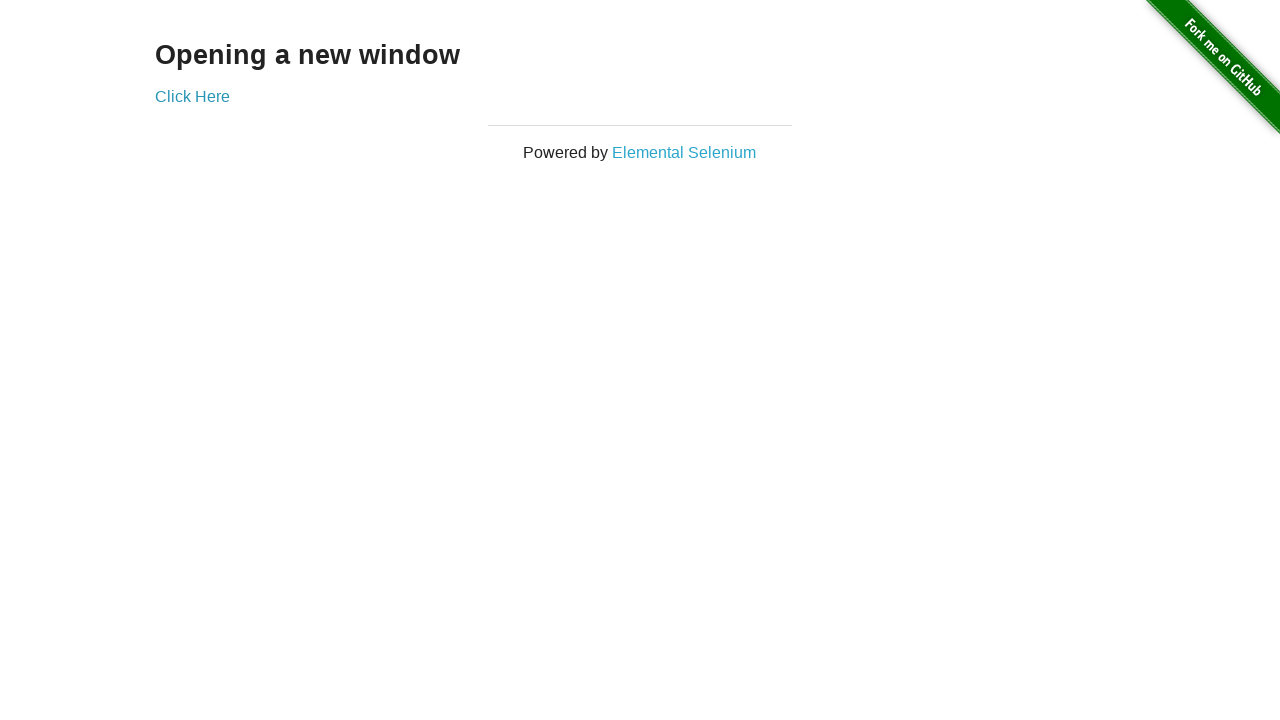